Tests disappearing elements page by finding navigation links and clicking on Gallery link if present

Starting URL: http://the-internet.herokuapp.com/disappearing_elements

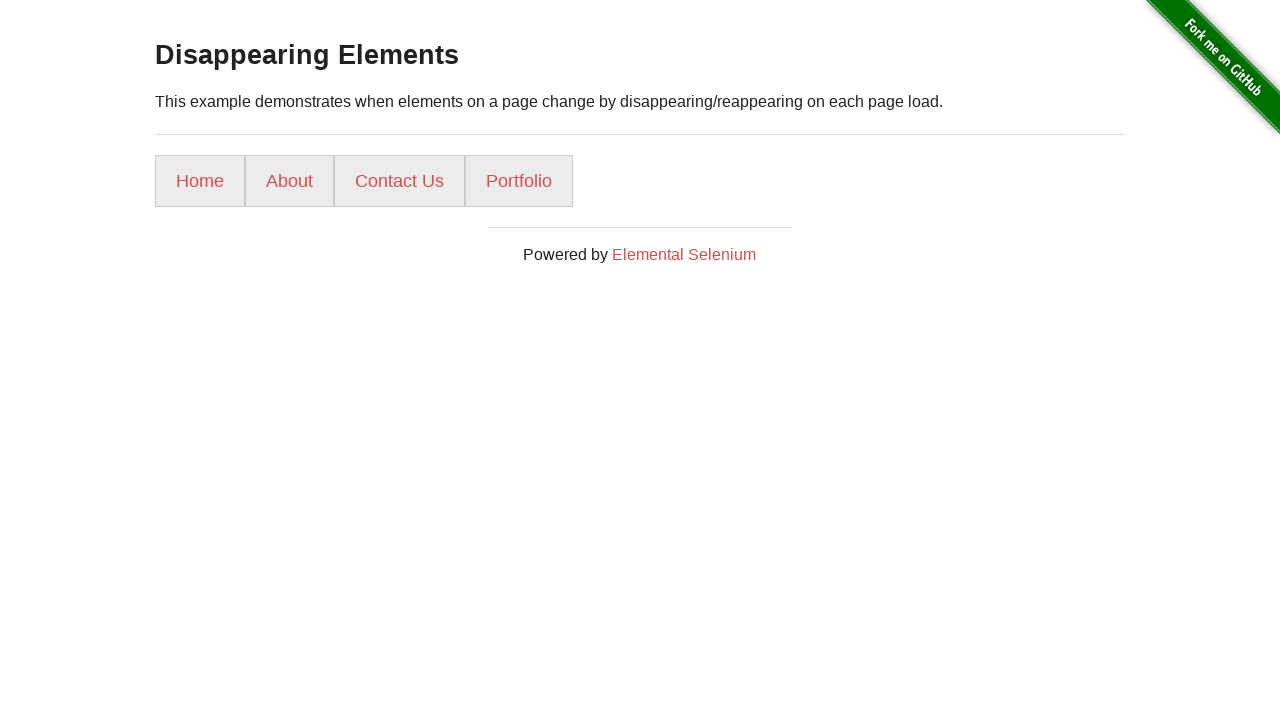

Navigated to disappearing elements page
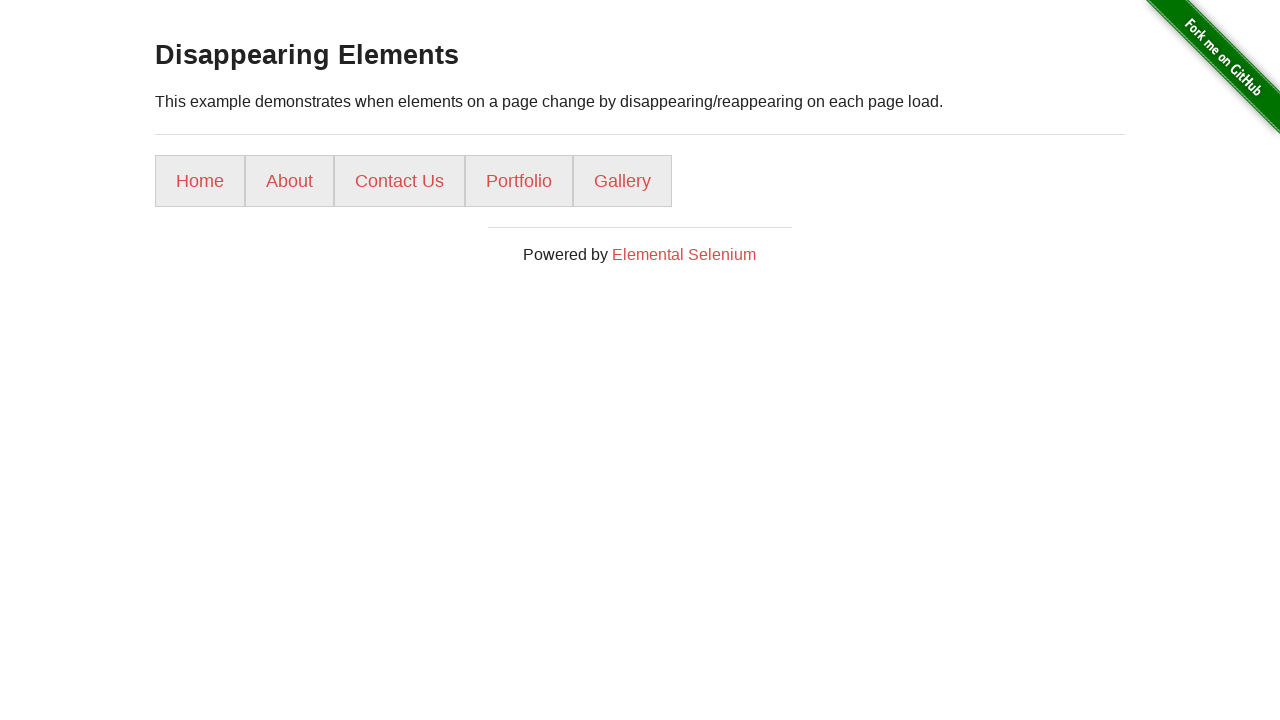

Navigation links loaded
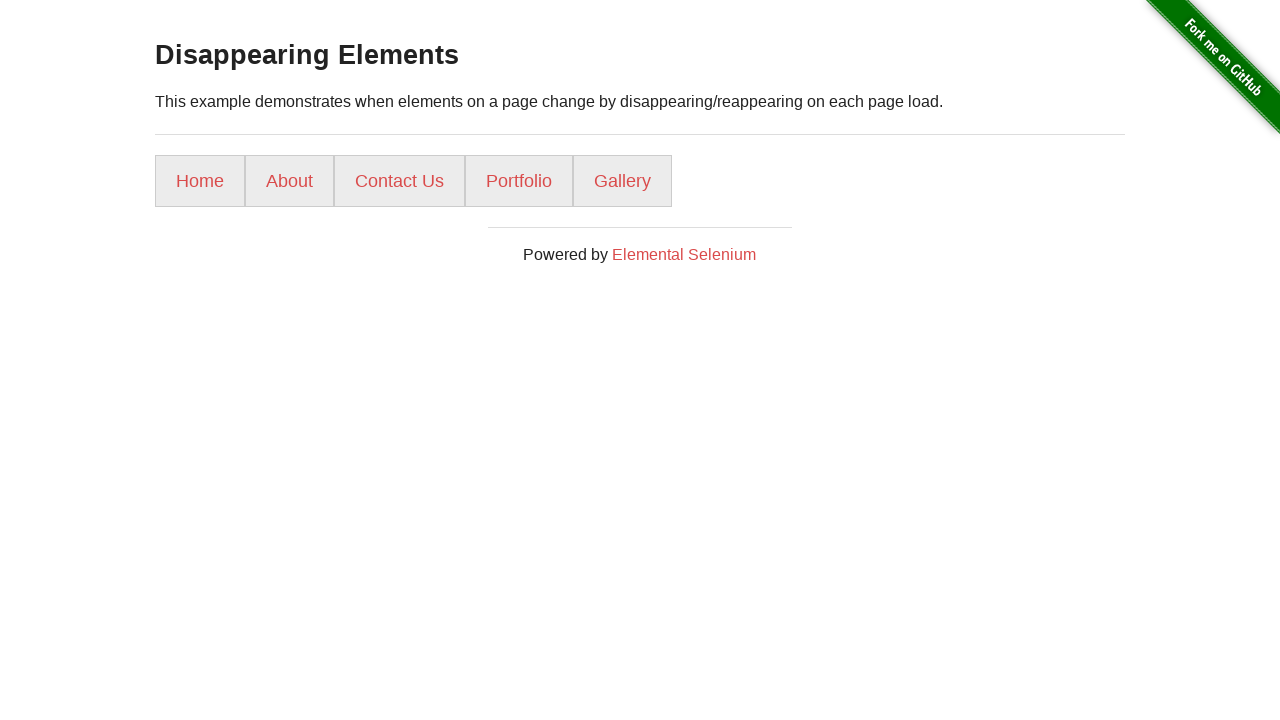

Searched for Gallery link in navigation
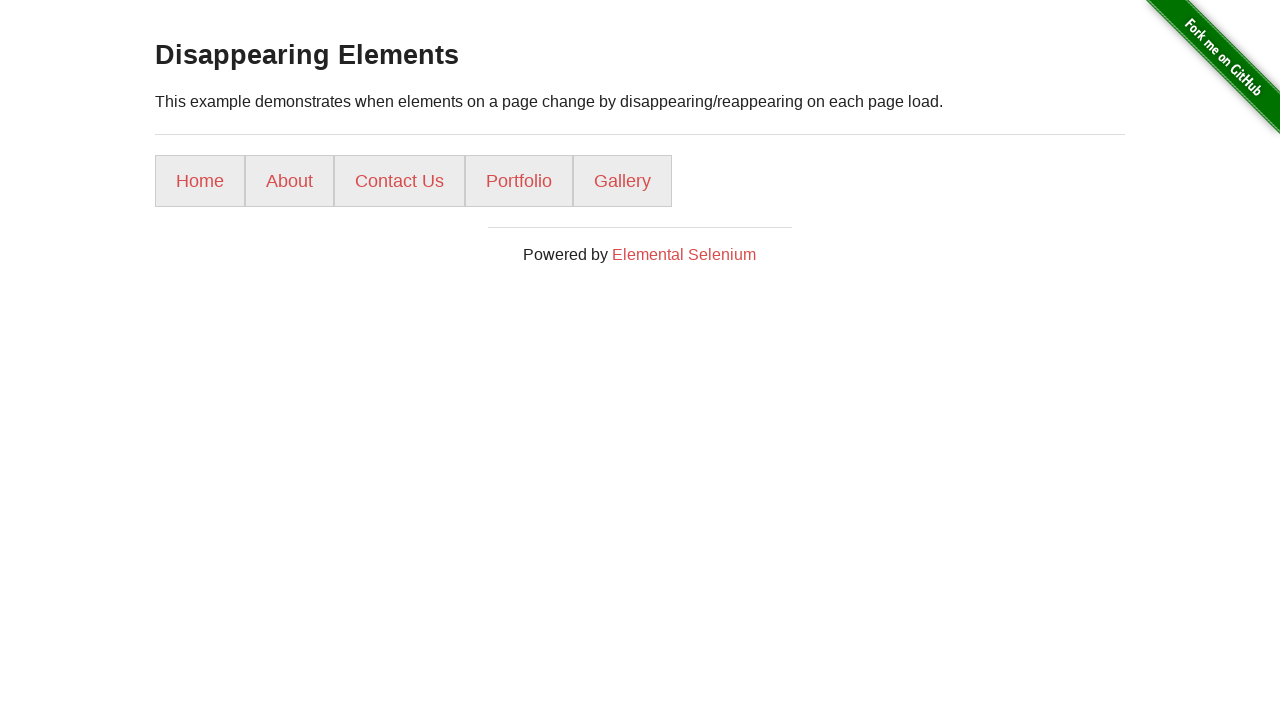

Clicked Gallery link
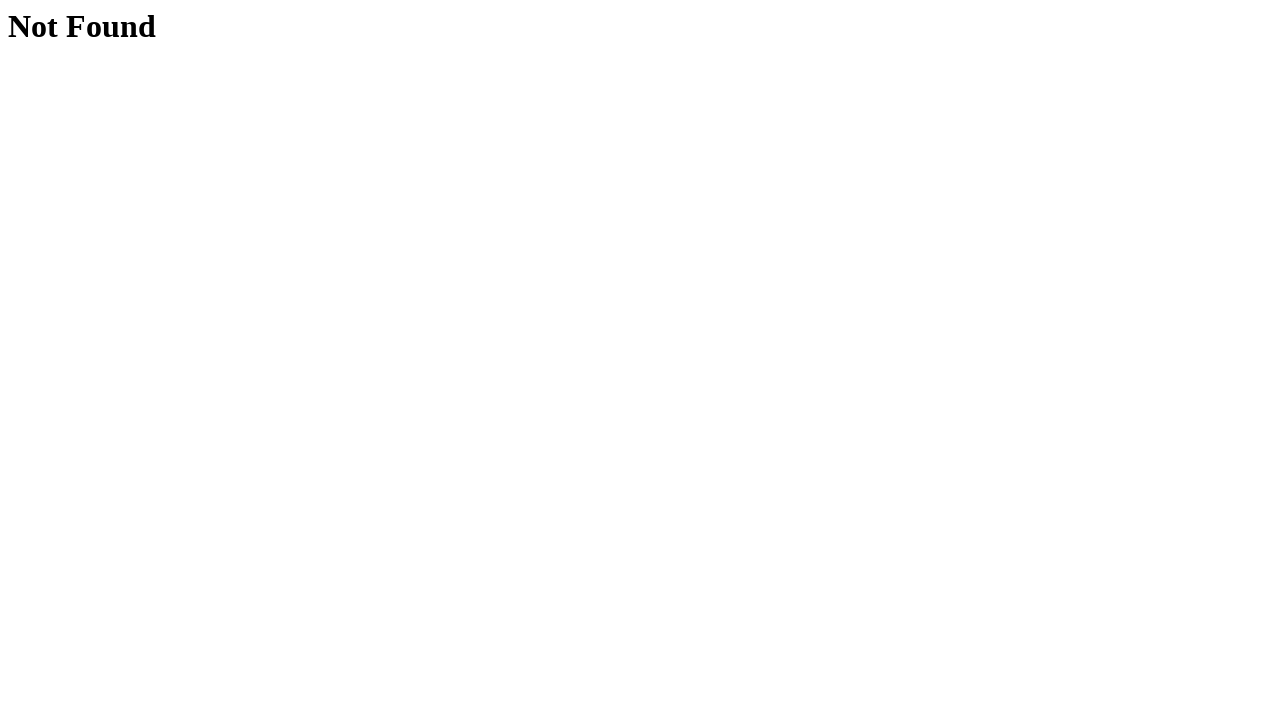

Gallery page loaded with heading visible
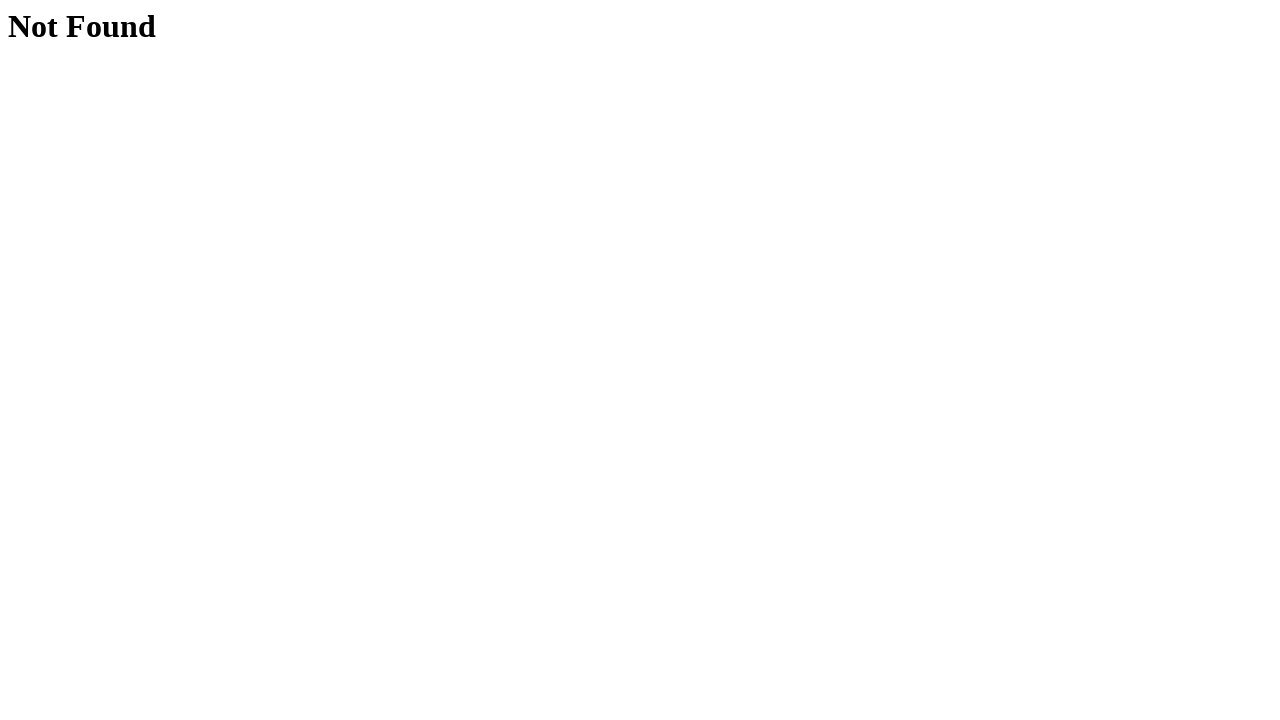

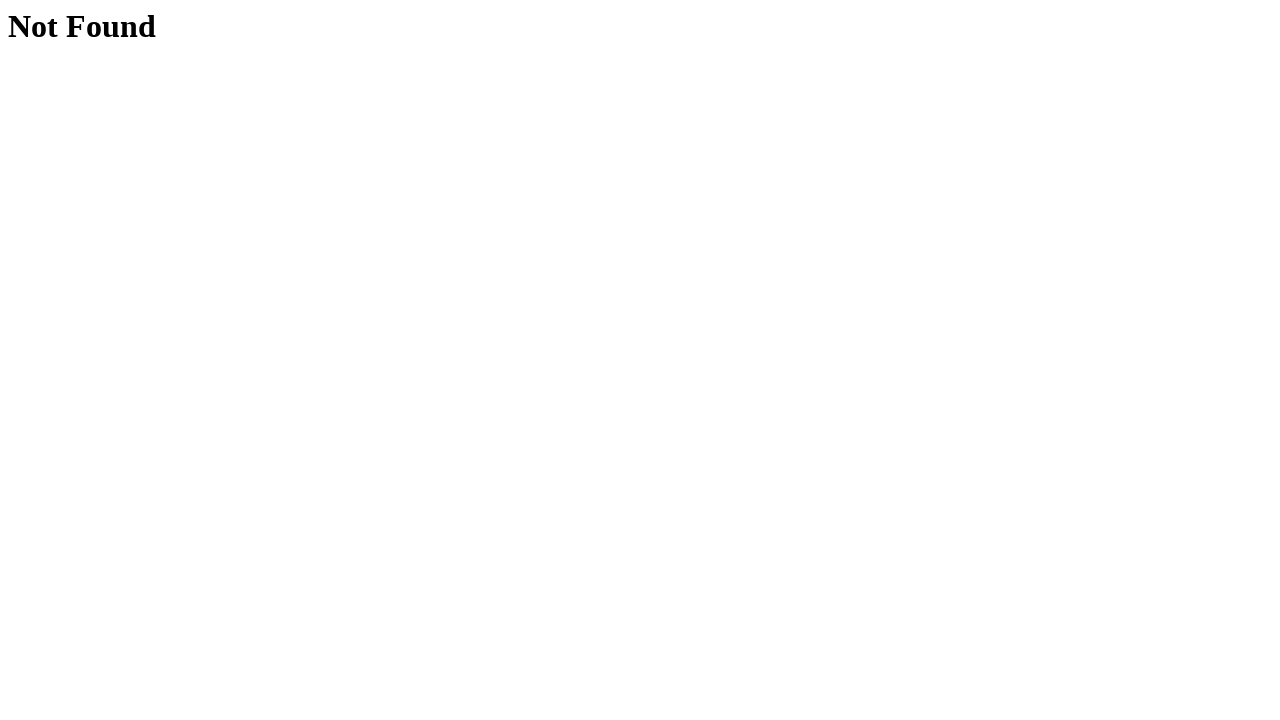